Tests page scrolling functionality by scrolling down 500 pixels and then scrolling back up 500 pixels on a demo website.

Starting URL: https://omayo.blogspot.com/

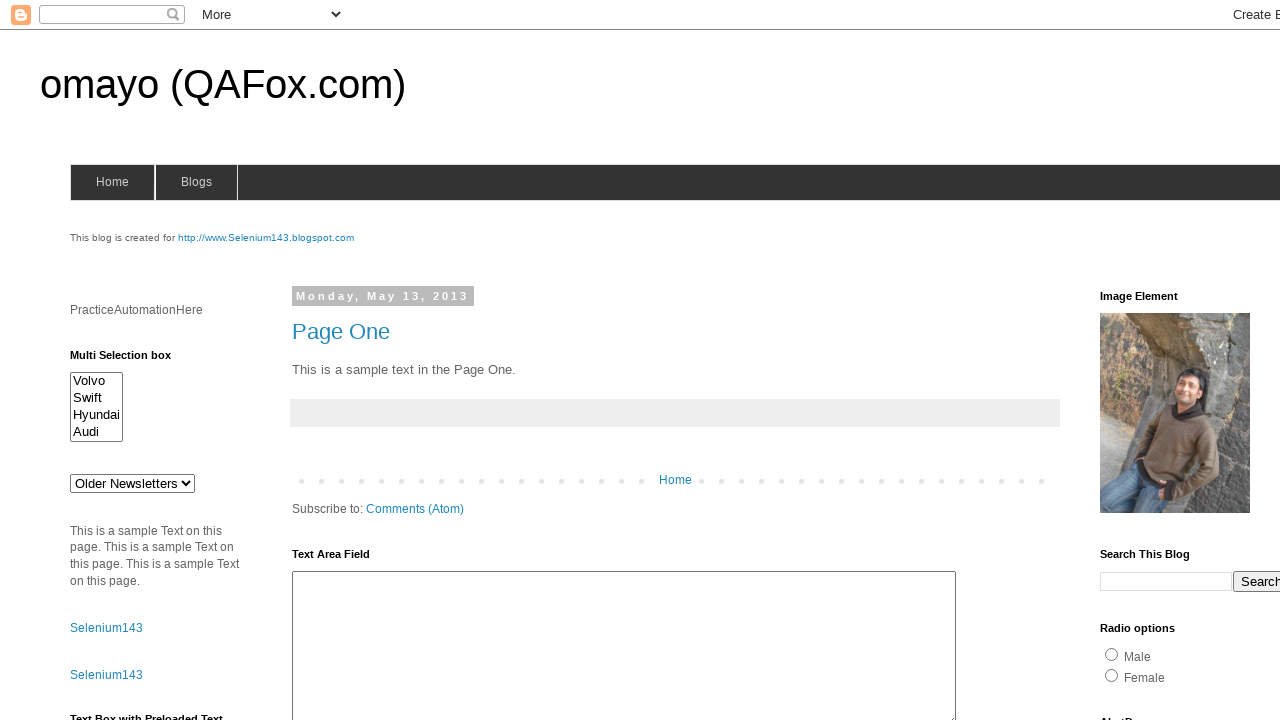

Scrolled down 500 pixels on the page
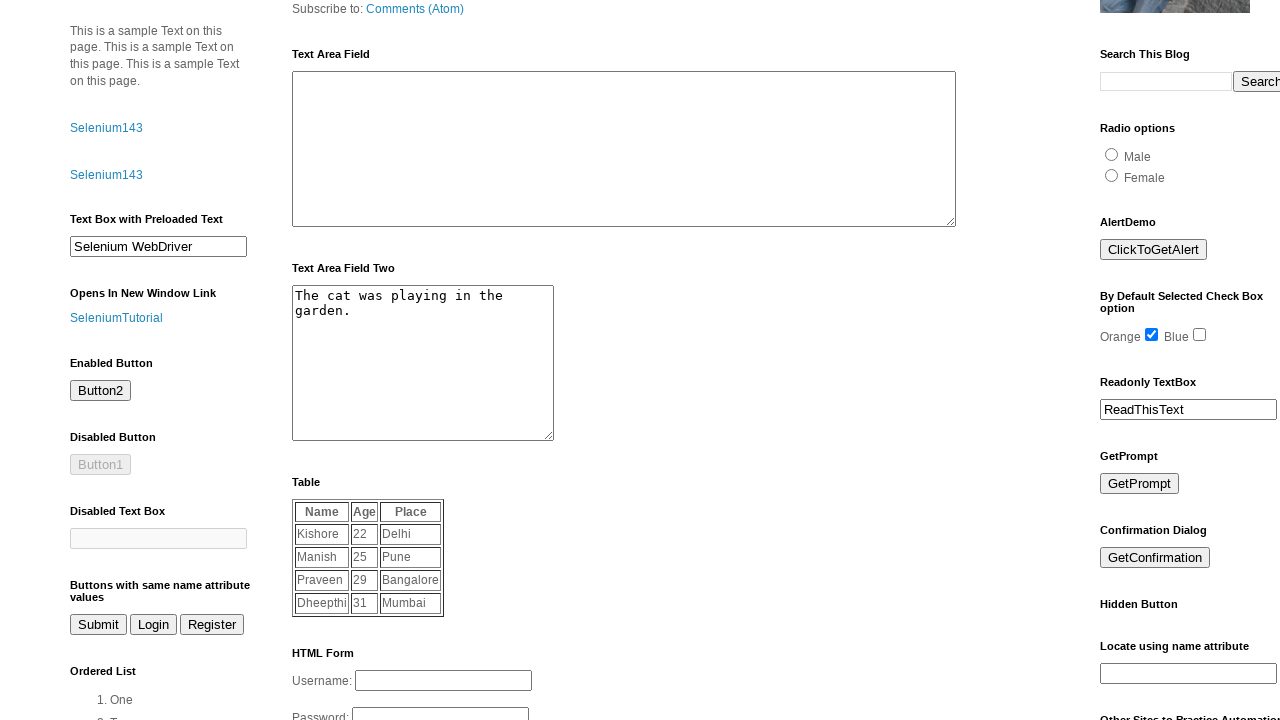

Waited 1 second to observe the scroll
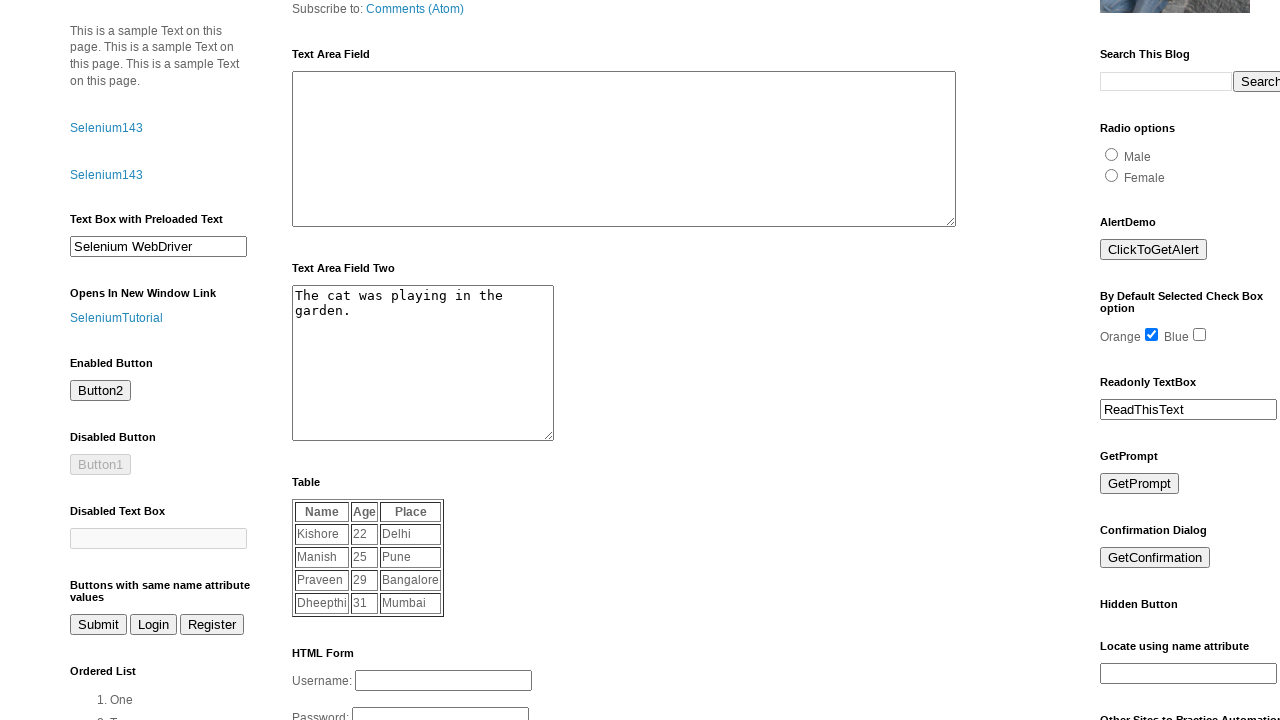

Scrolled back up 500 pixels to original position
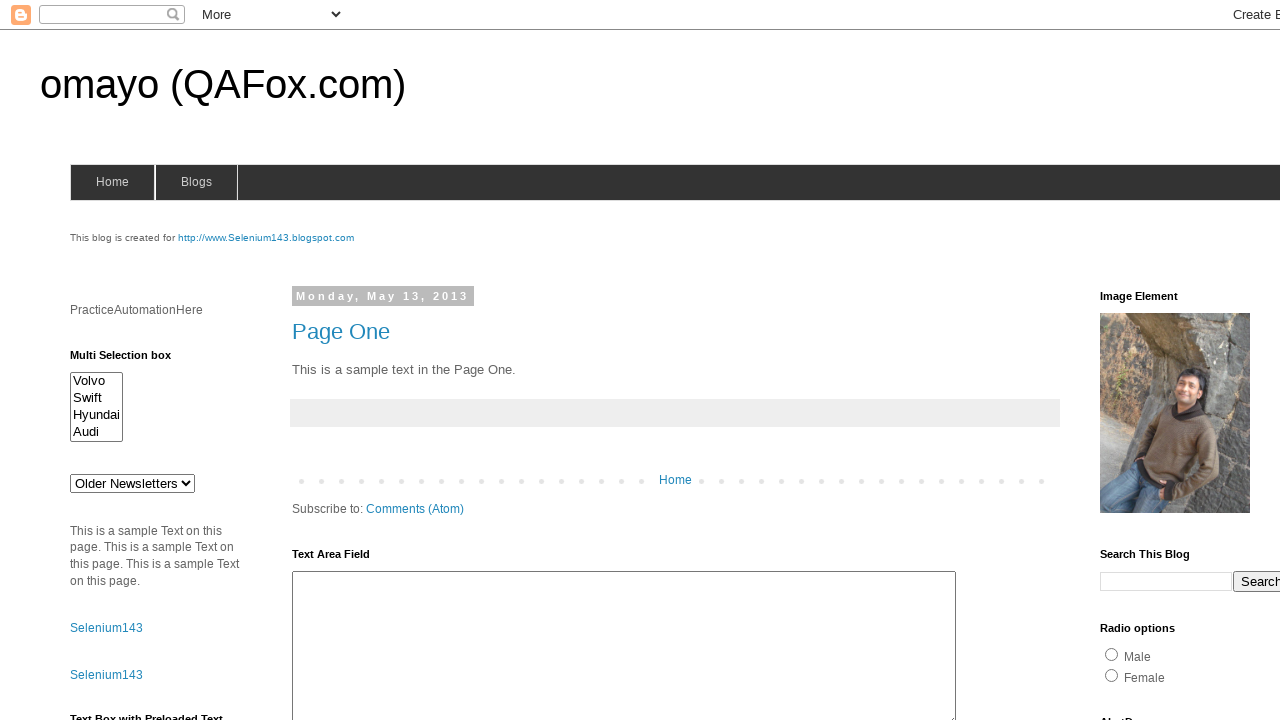

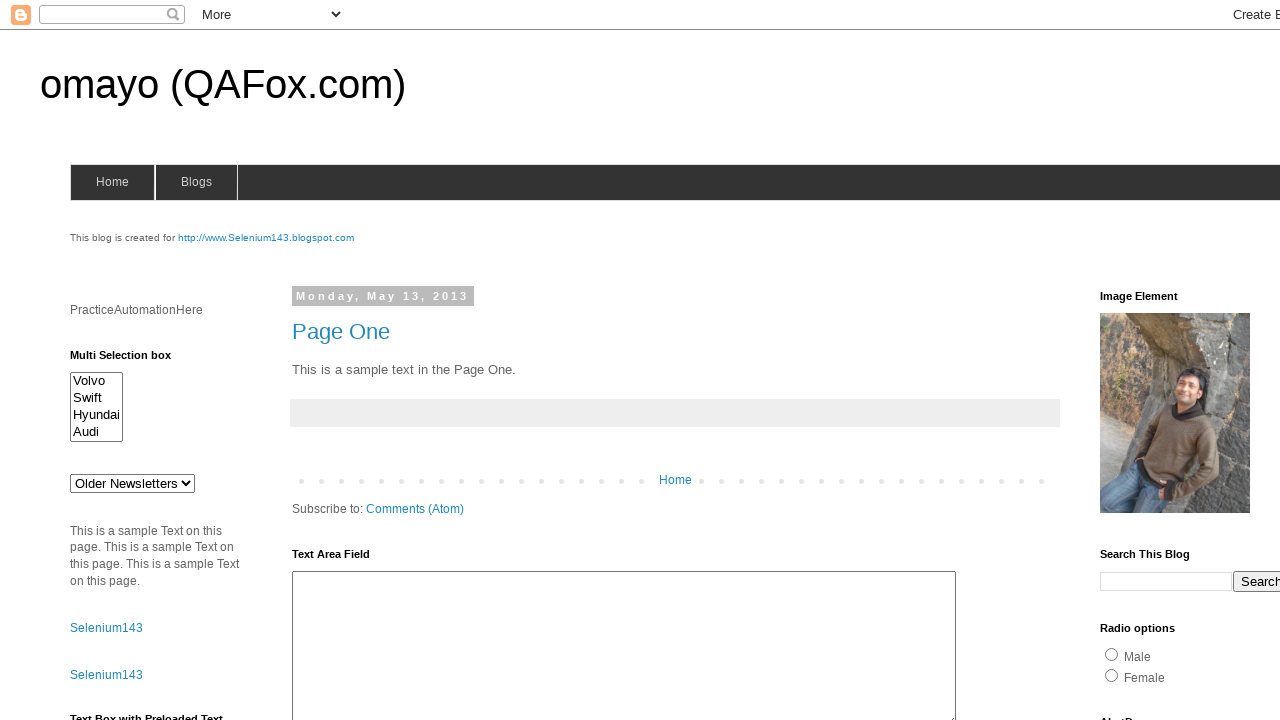